Navigates to BrowserStack homepage and then to the documentation page, verifying both pages load successfully

Starting URL: https://browserstack.com/

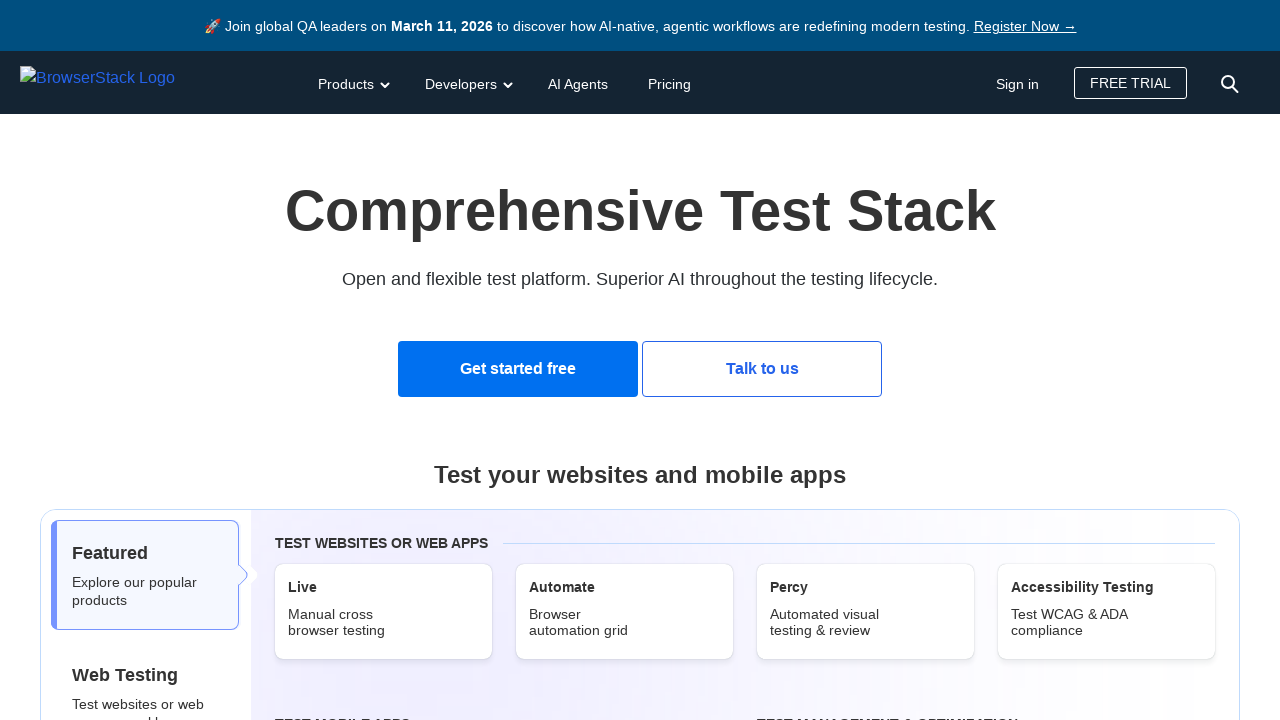

BrowserStack homepage loaded successfully
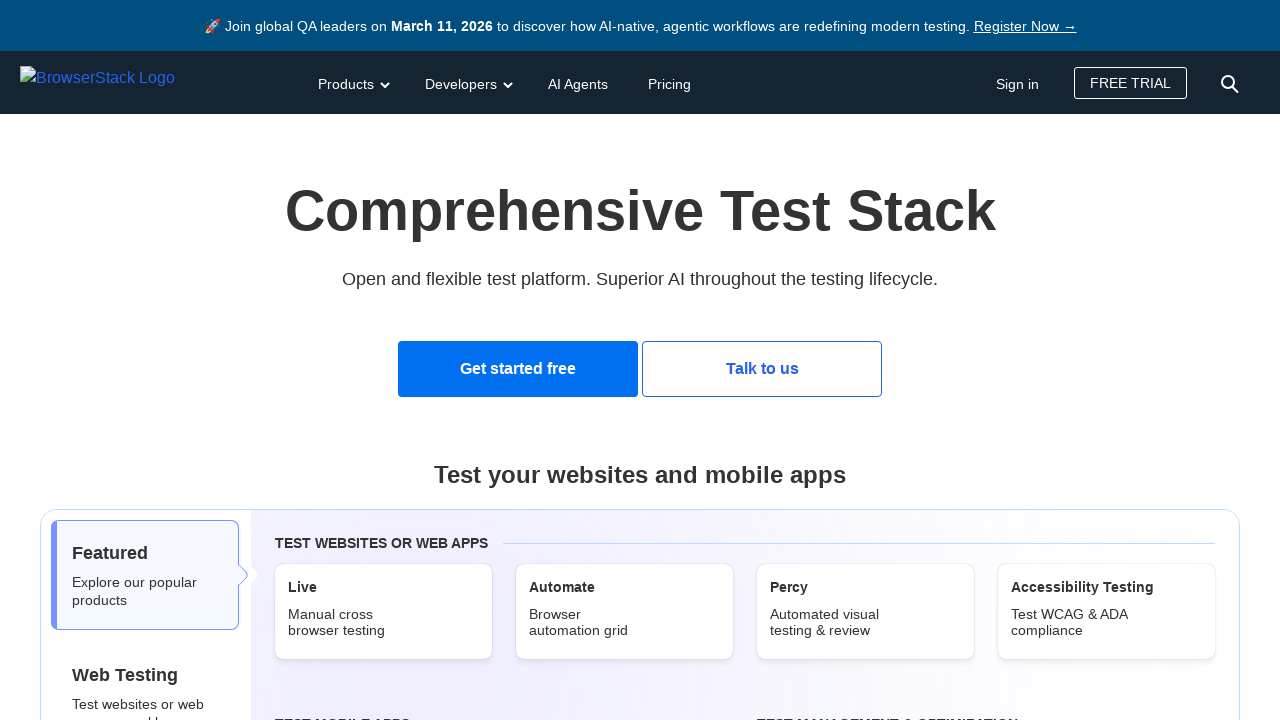

Navigated to BrowserStack documentation page
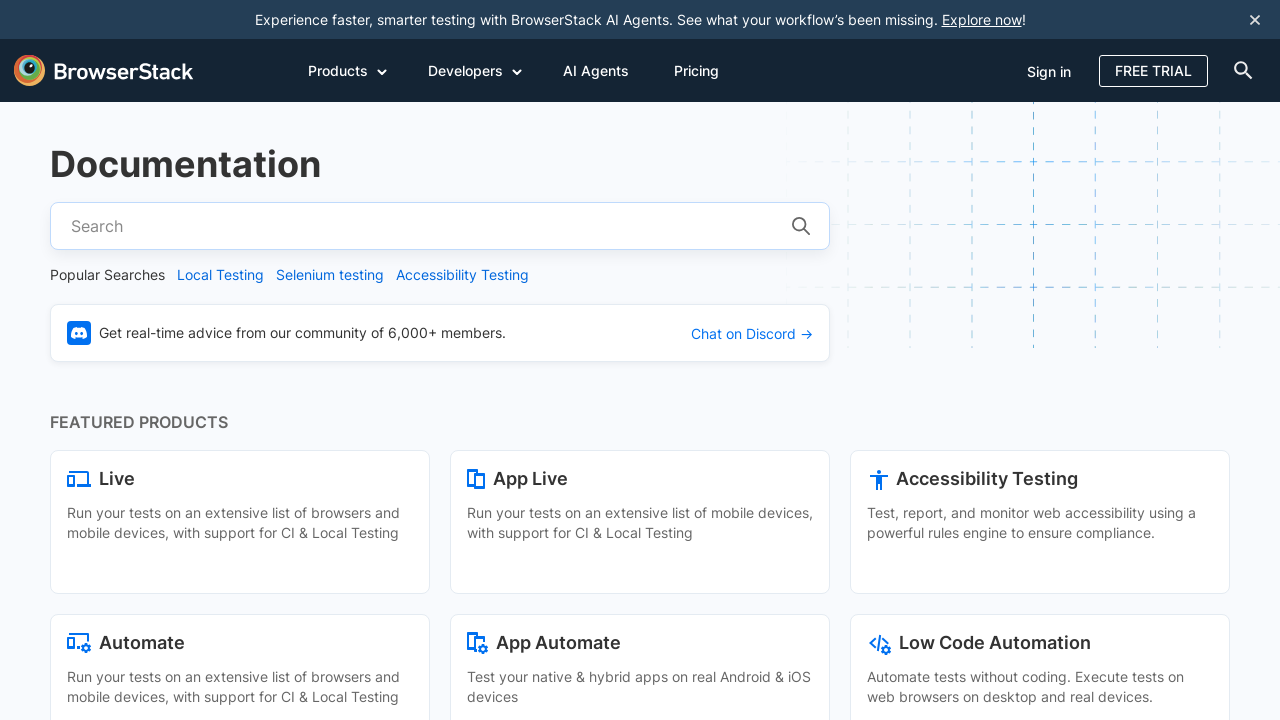

Documentation page loaded successfully
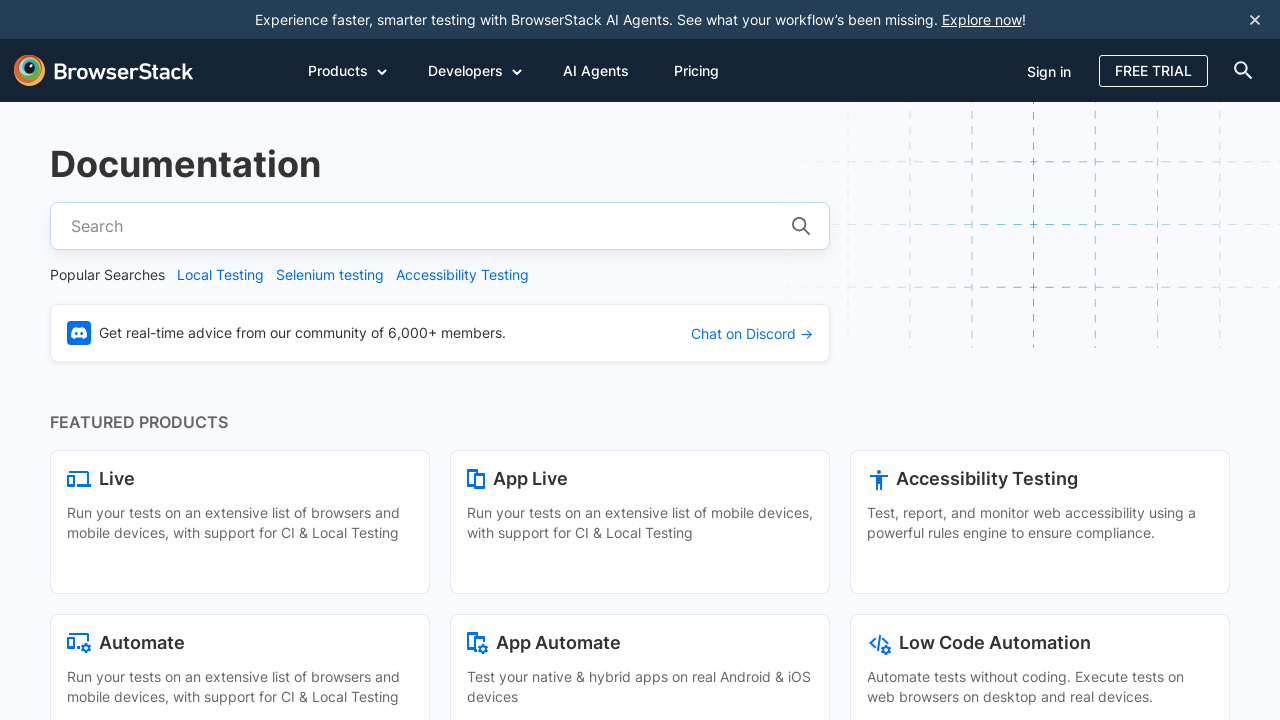

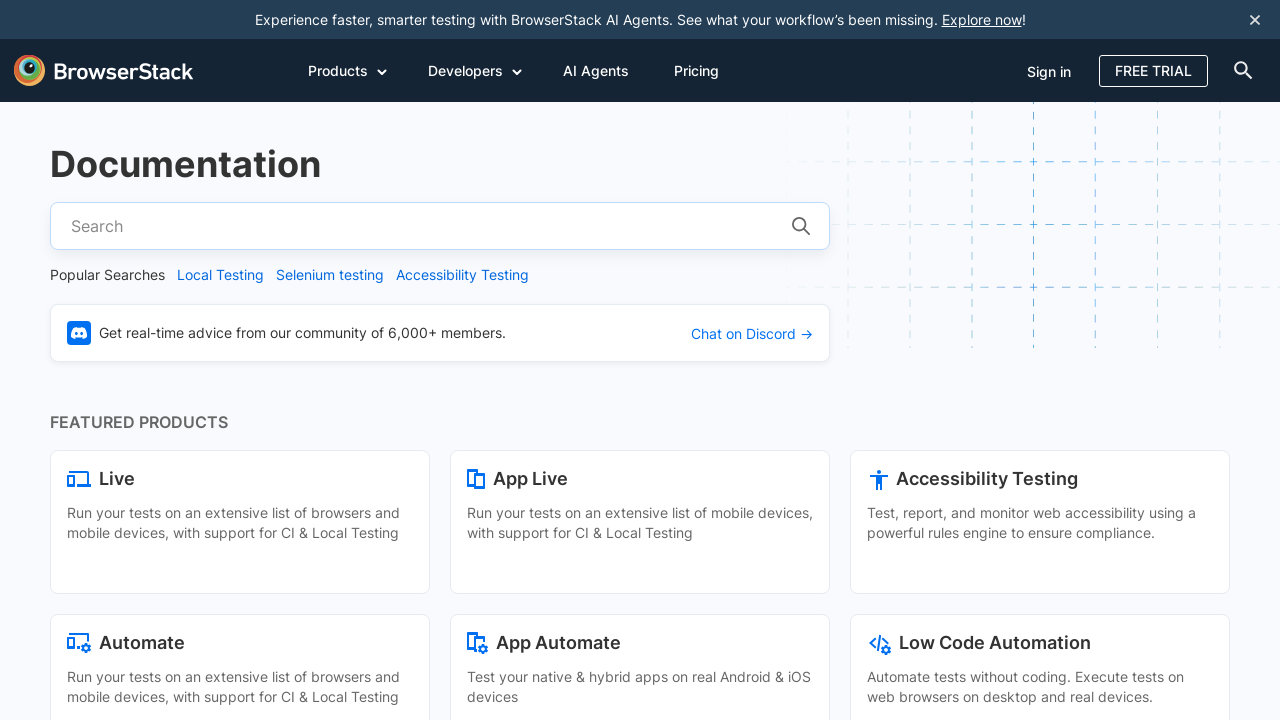